Tests Python.org search functionality by searching for "pycon" and verifying results are displayed

Starting URL: http://www.python.org

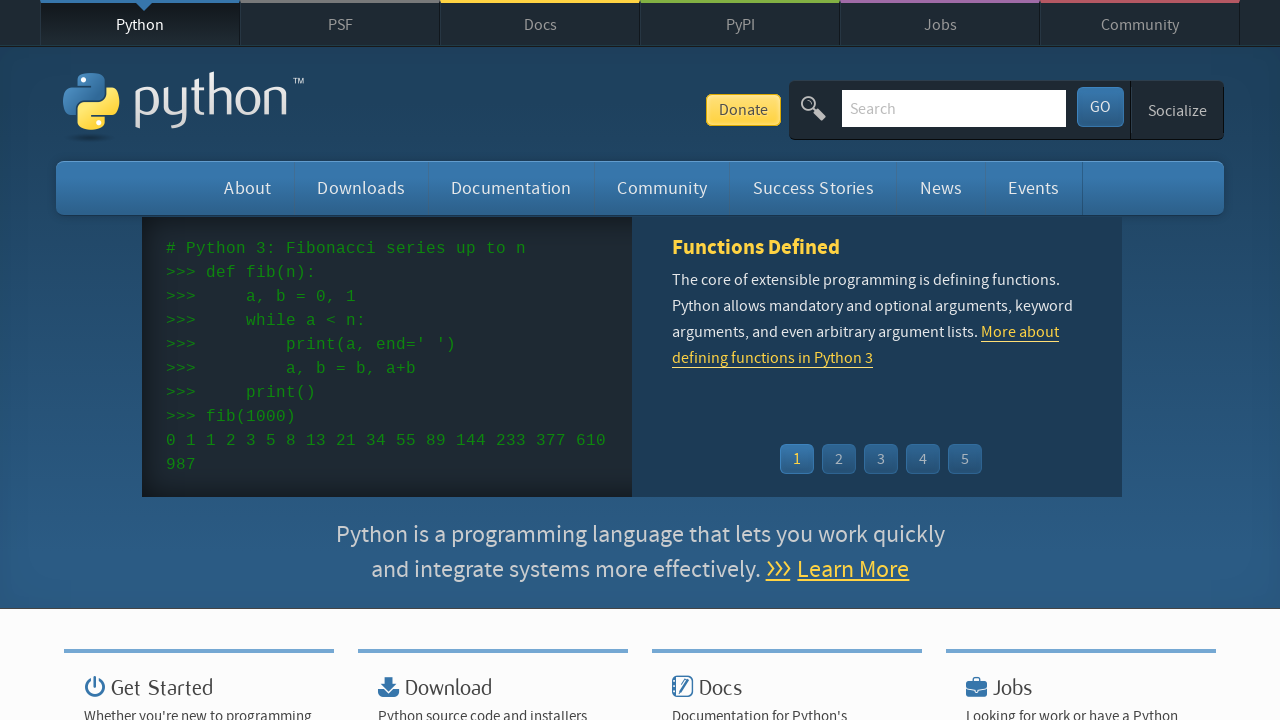

Filled search field with 'pycon' on input[name='q']
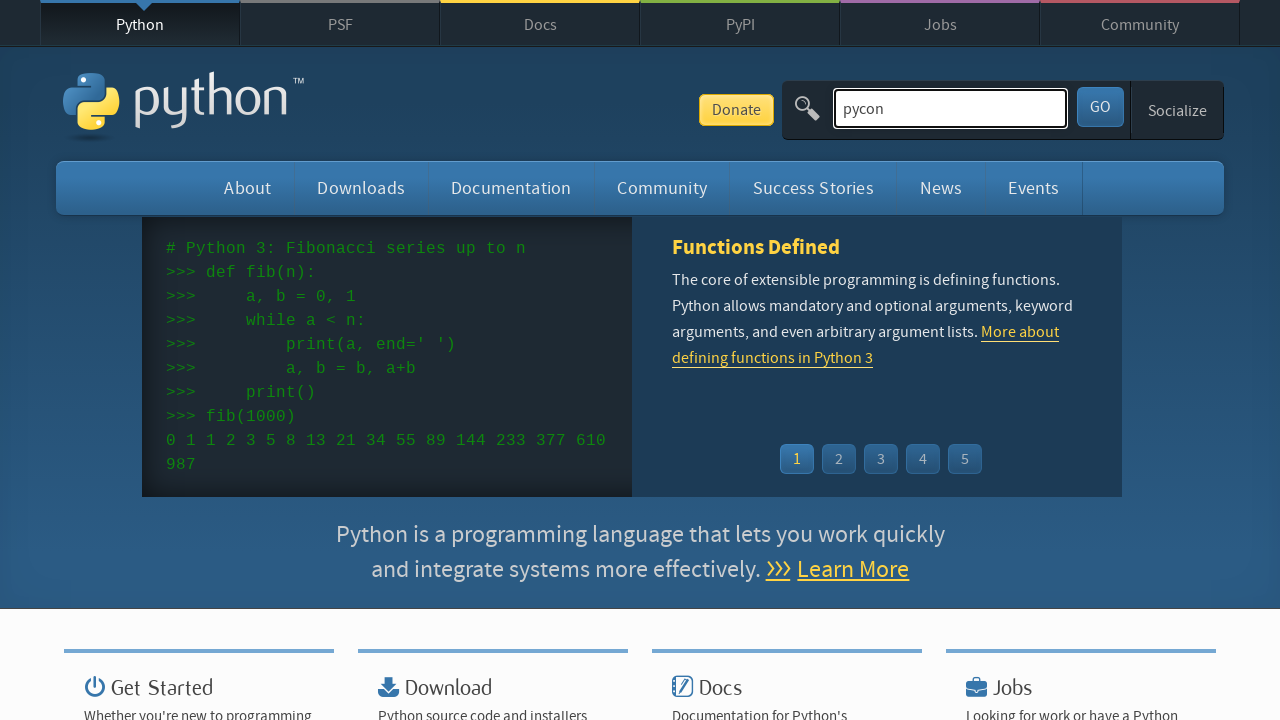

Pressed Enter to submit search query on input[name='q']
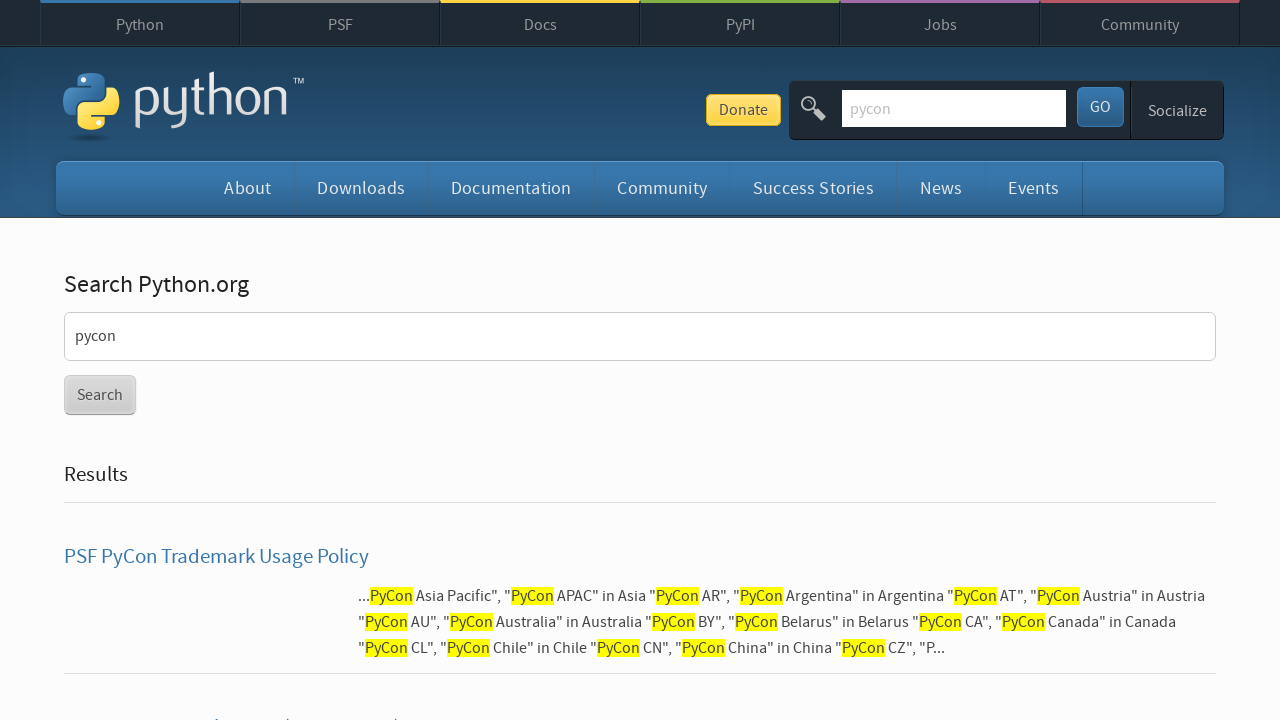

Waited for page to load (networkidle)
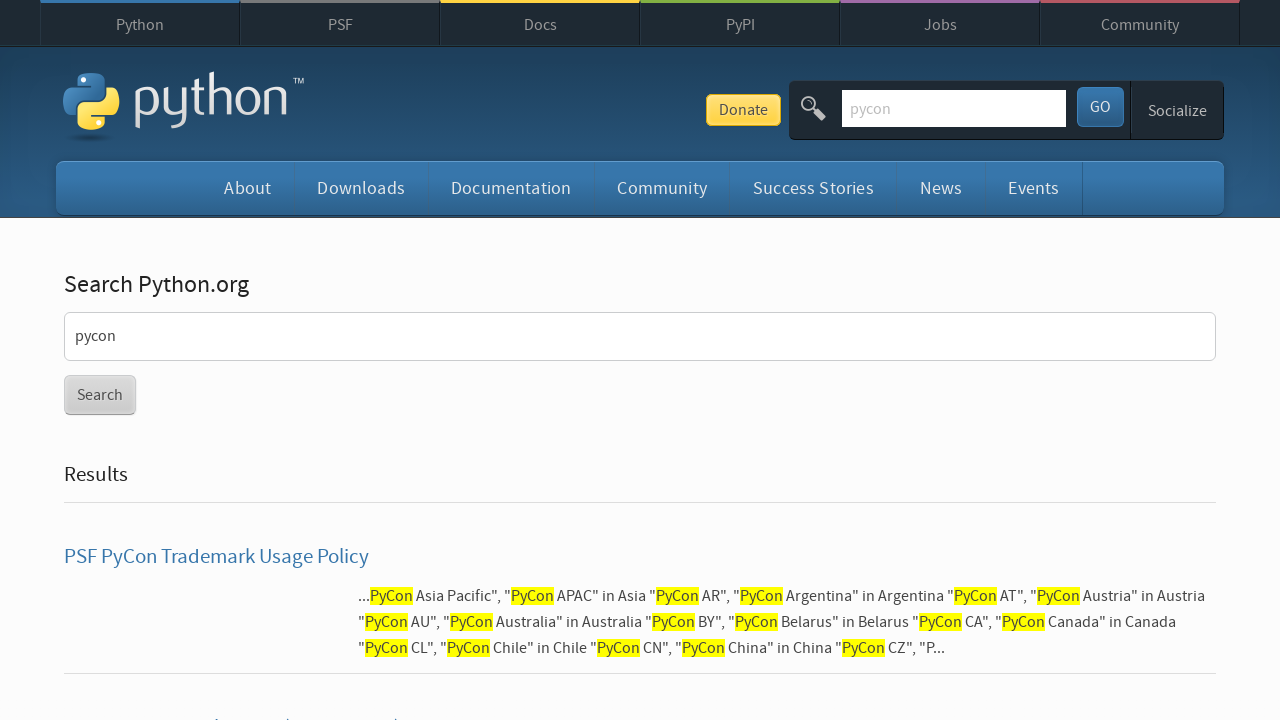

Verified search results are displayed (no 'No results found' message)
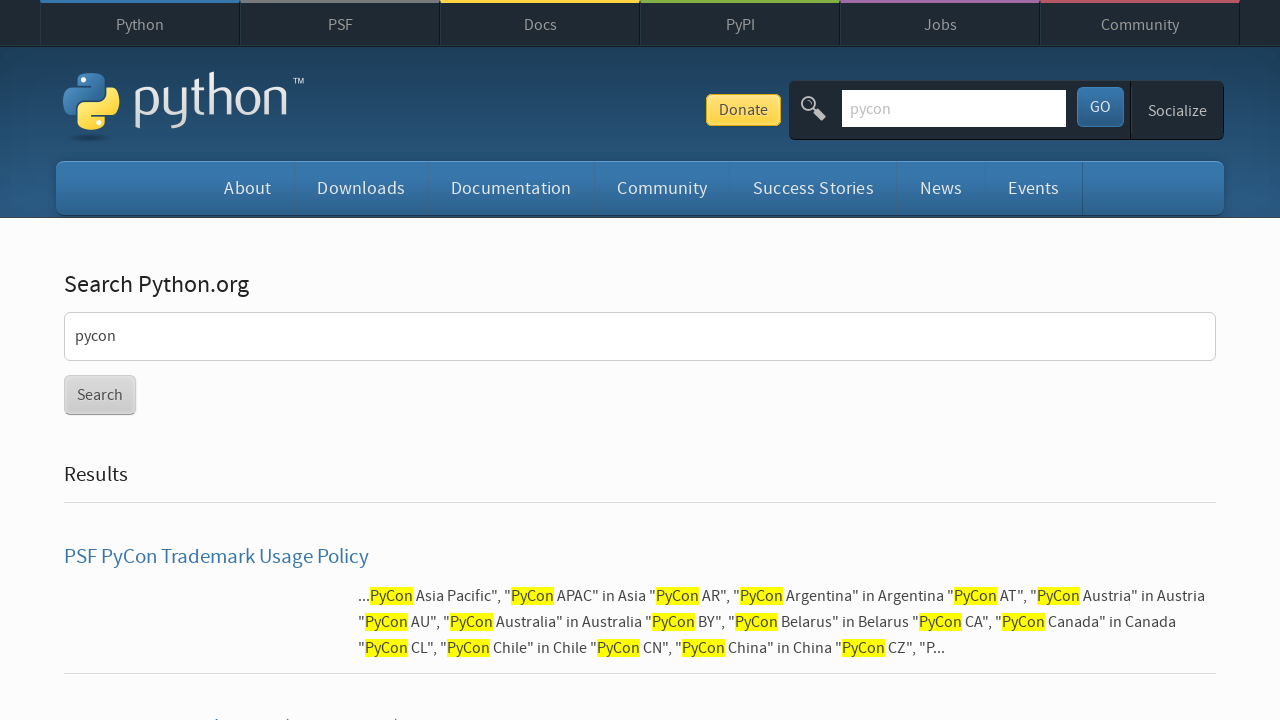

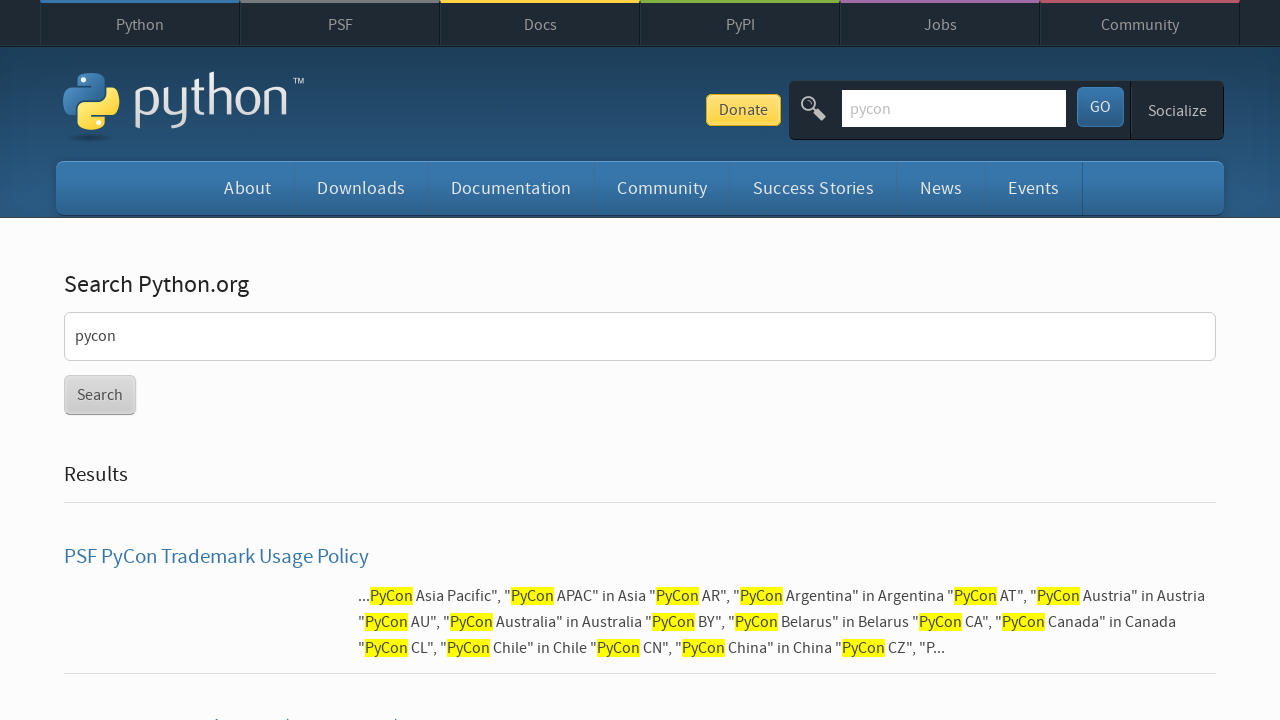